Tests an e-commerce grocery site by searching for products containing 'ca', adding items to cart including a specific item and 'Cashews', and verifying the logo text displays correctly.

Starting URL: https://rahulshettyacademy.com/seleniumPractise/#/

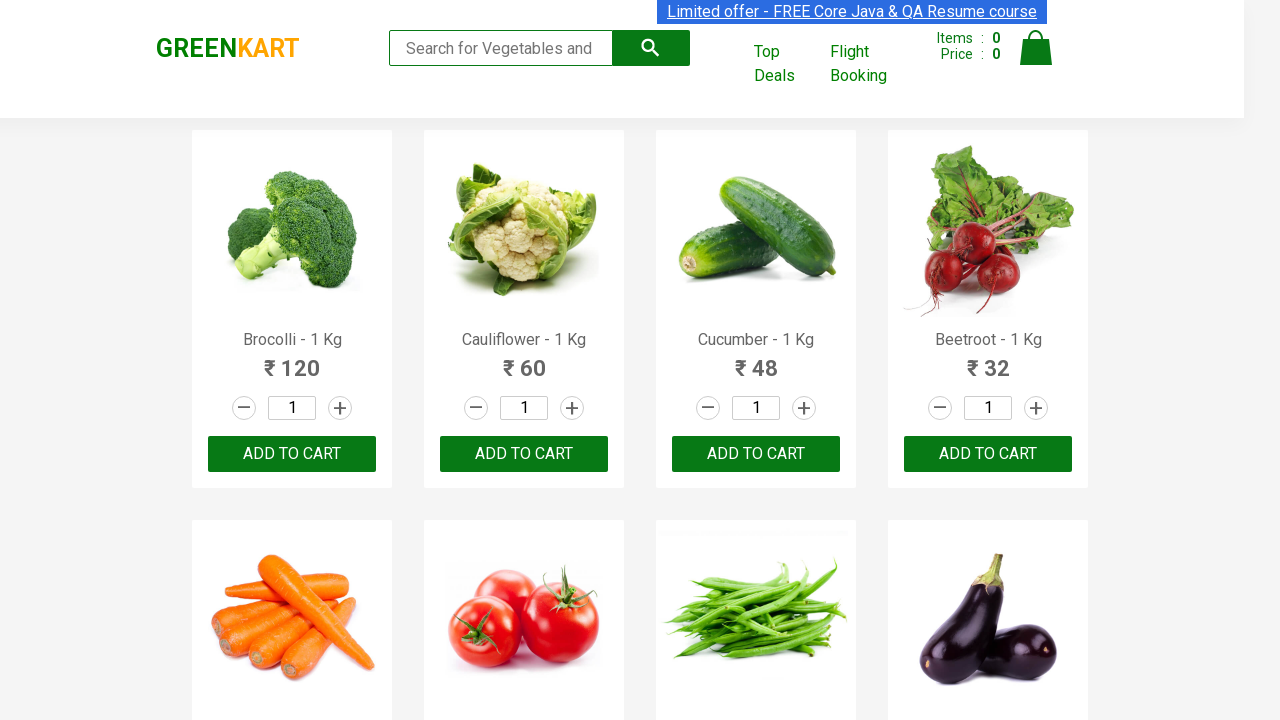

Filled search box with 'ca' on .search-keyword
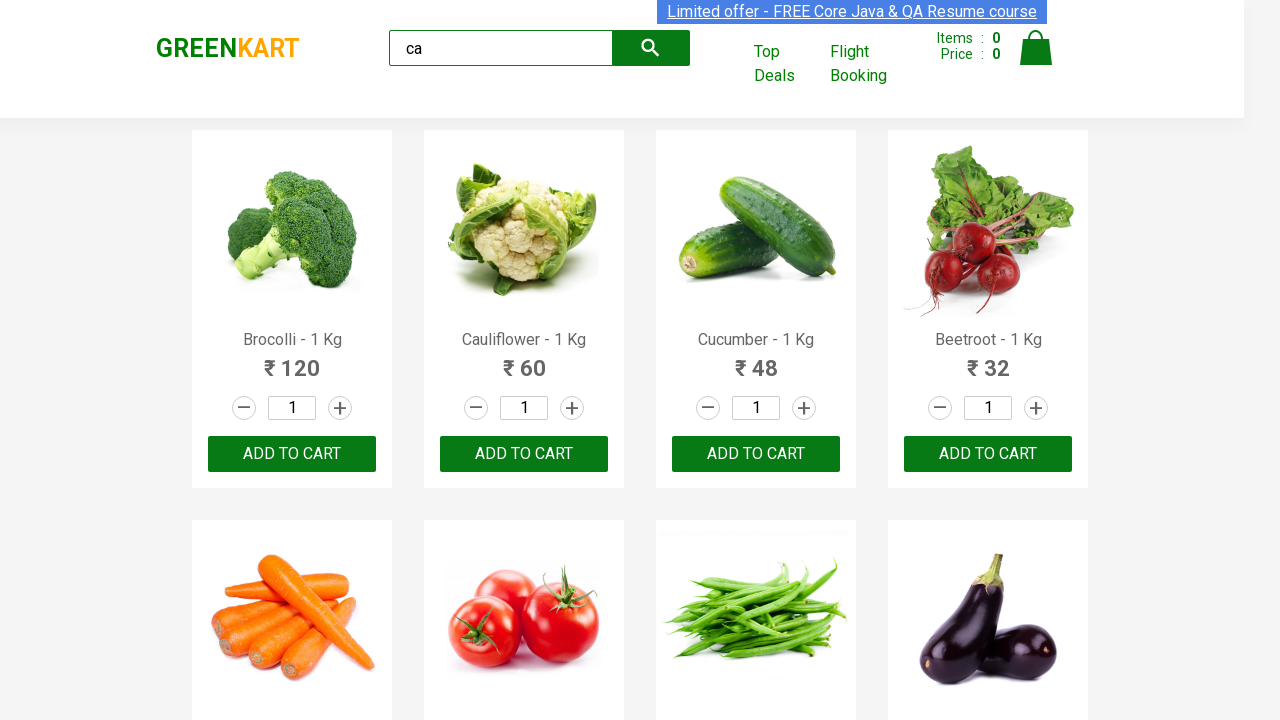

Search results loaded with products
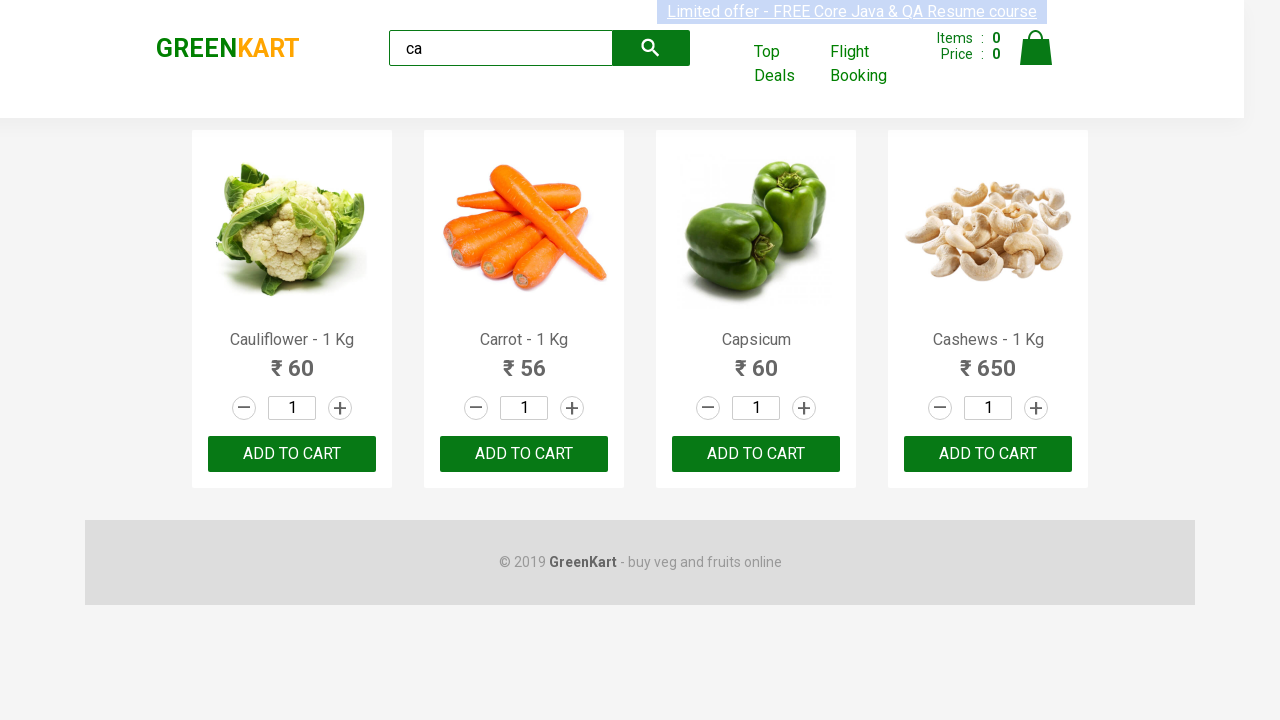

Verified 4 products are displayed
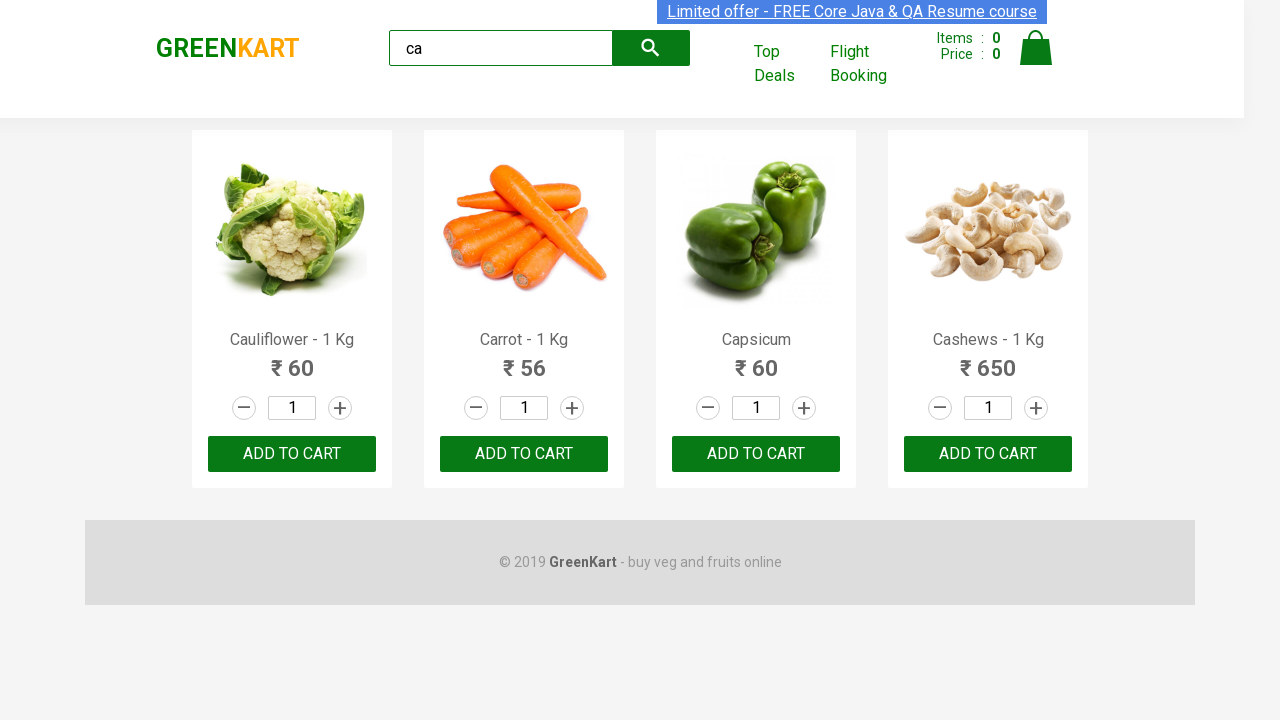

Clicked ADD TO CART on 3rd product (first click) at (756, 454) on :nth-child(3) > .product-action > button
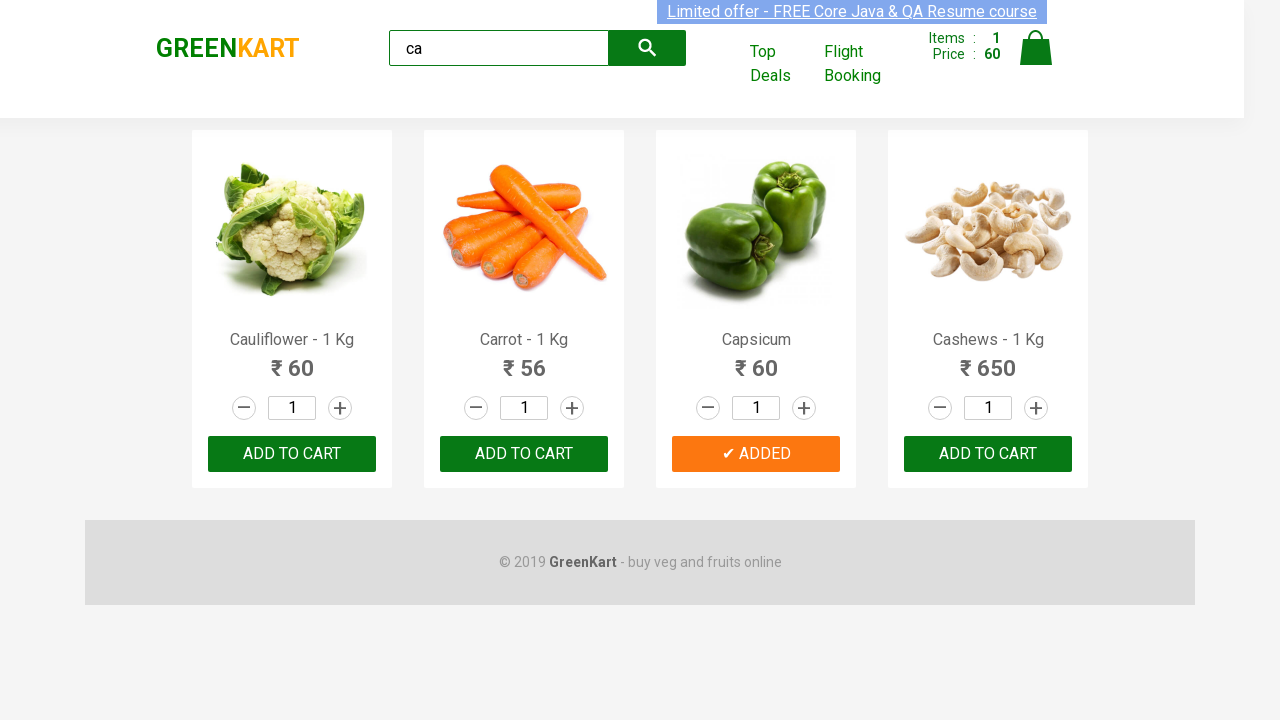

Clicked ADD TO CART on 3rd product (second click) at (756, 454) on .products .product >> nth=2 >> button:has-text('ADD TO CART')
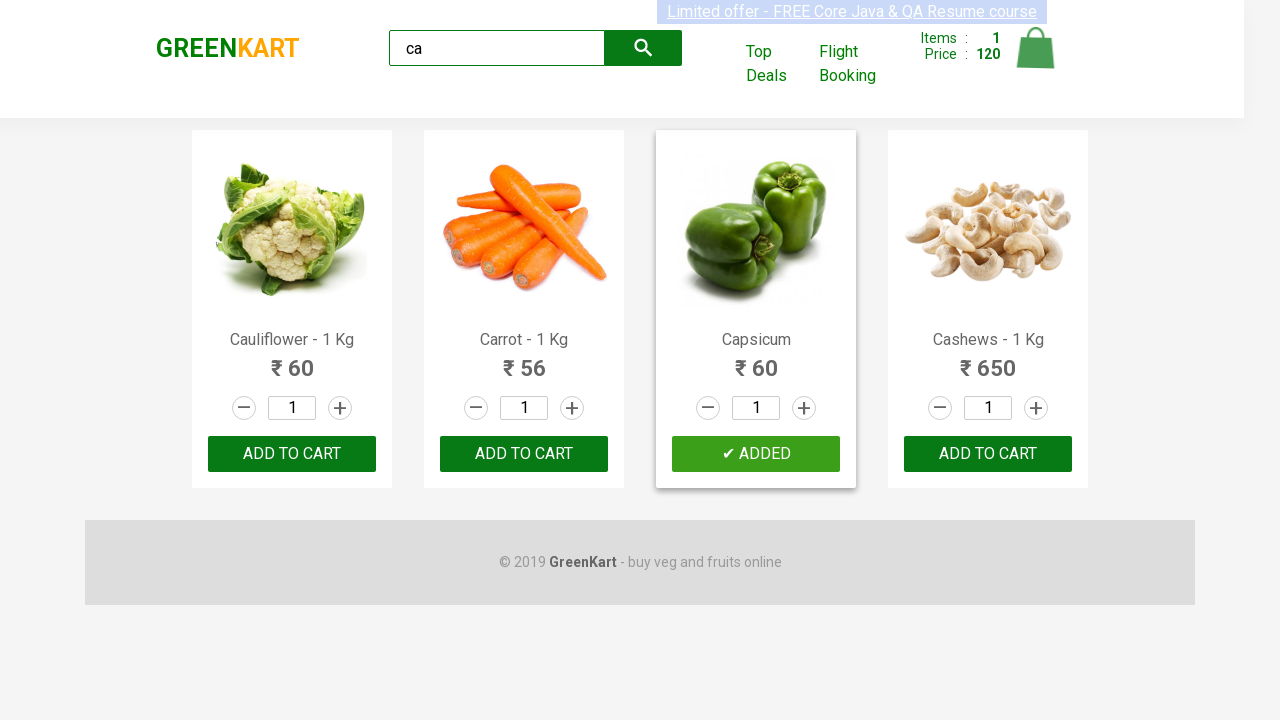

Found and clicked ADD TO CART for Cashews product at (988, 454) on .products .product >> nth=3 >> button
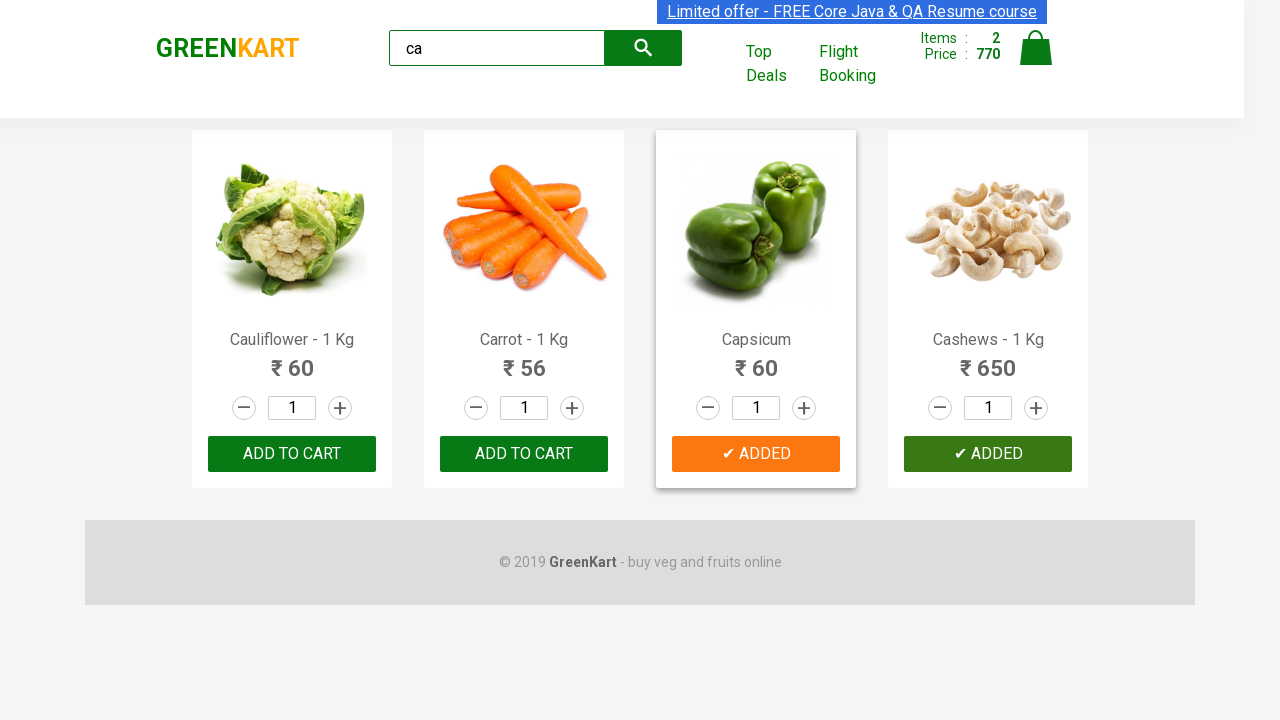

Verified logo text displays 'GREENKART'
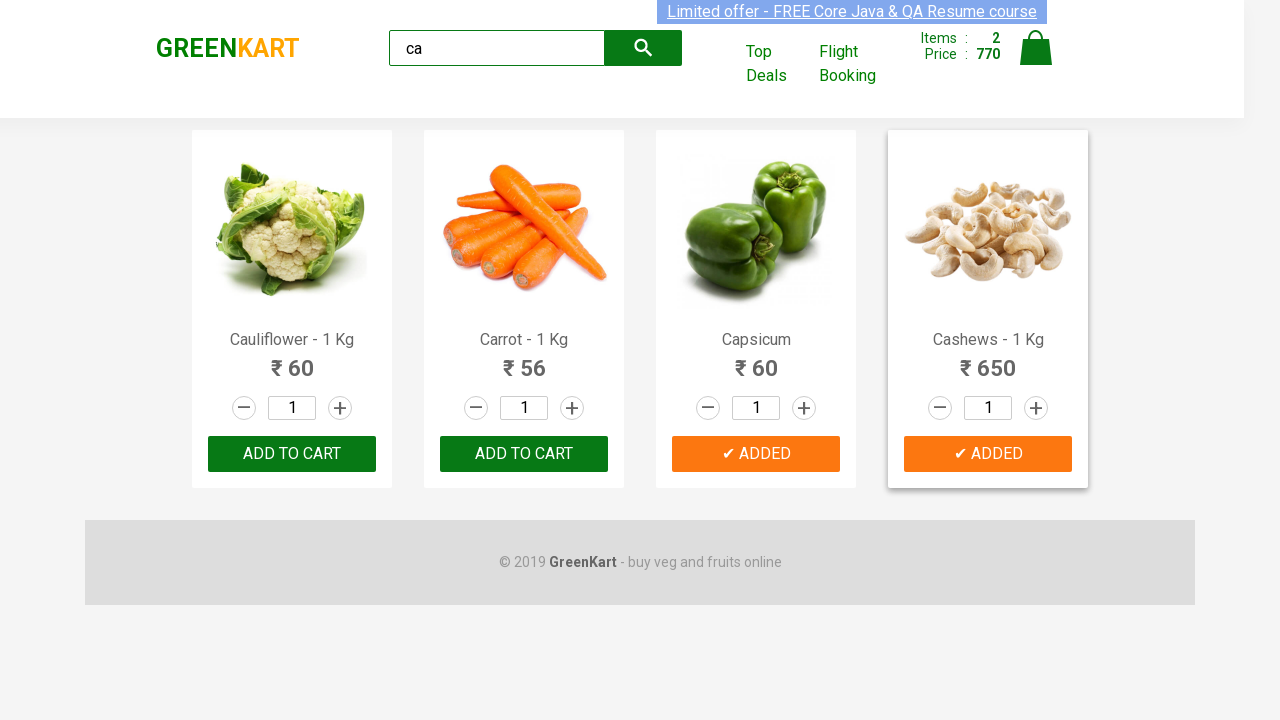

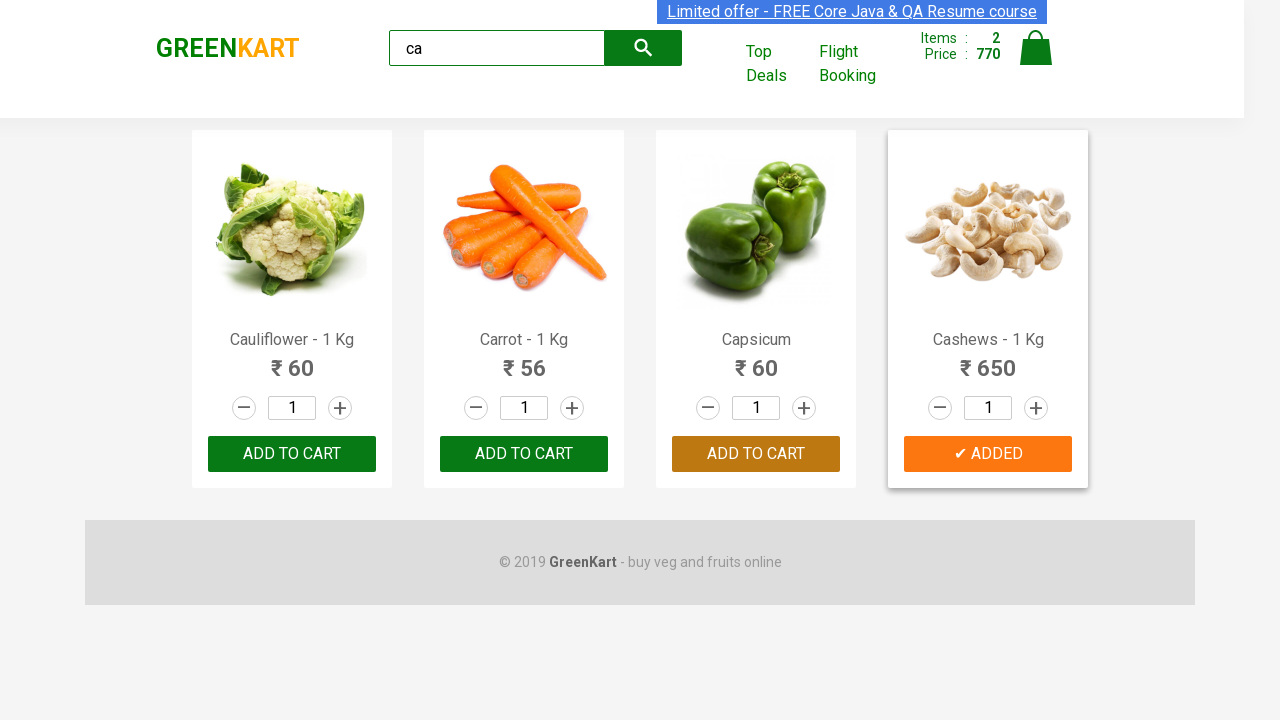